Tests finding a link by its calculated text value (85397), clicking it, then filling out a form with personal information (first name, last name, city, country) and submitting it.

Starting URL: http://suninjuly.github.io/find_link_text

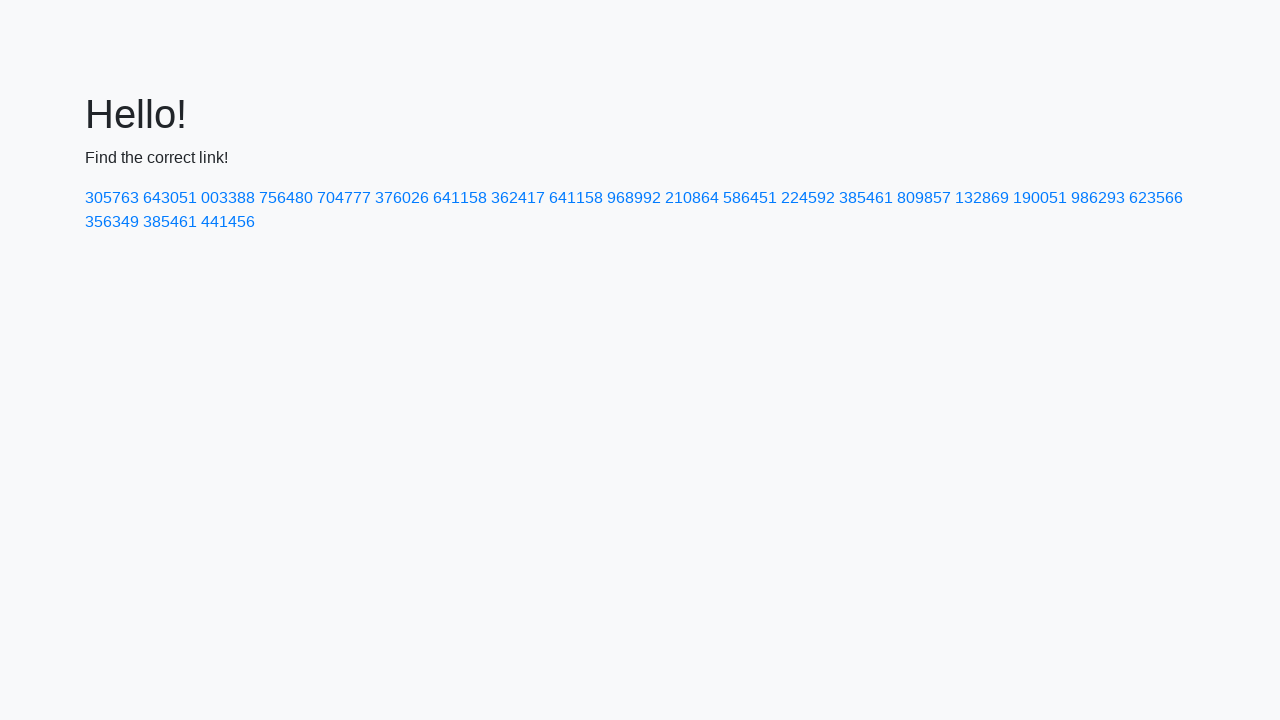

Clicked link with calculated text value 85397 at (808, 198) on text=224592
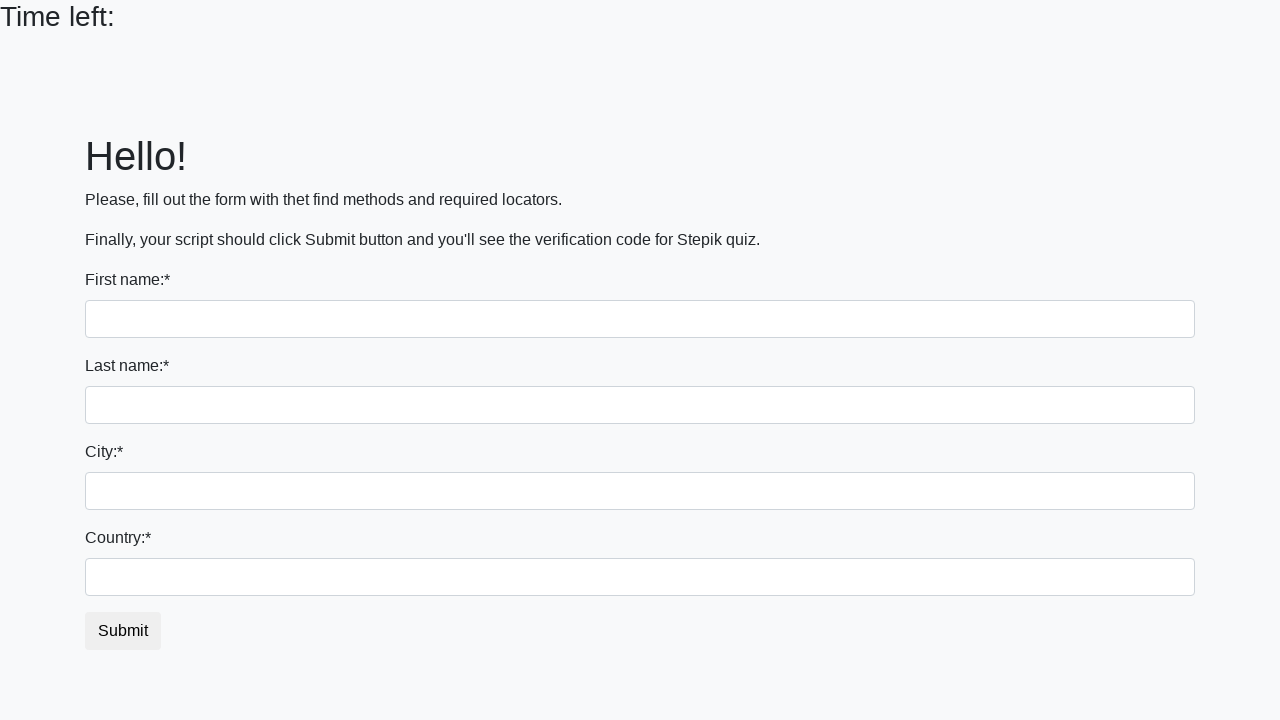

Filled first name field with 'Ivan' on input
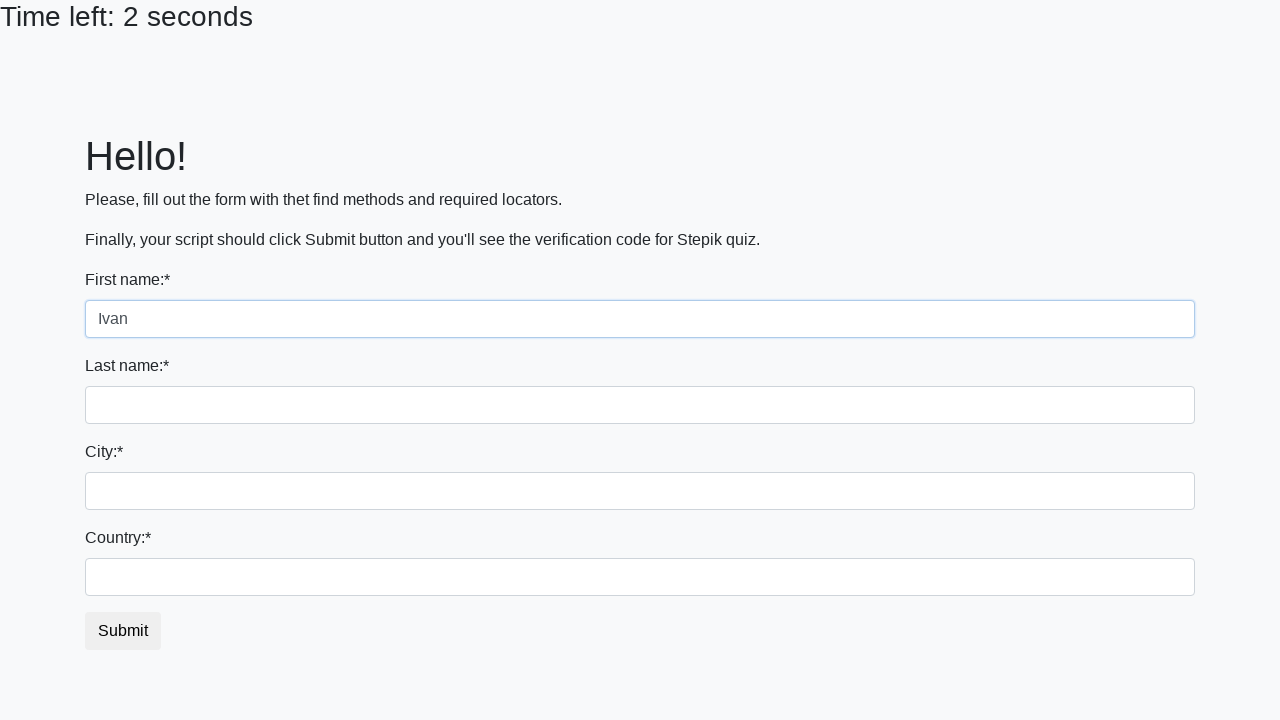

Filled last name field with 'Petrov' on input[name='last_name']
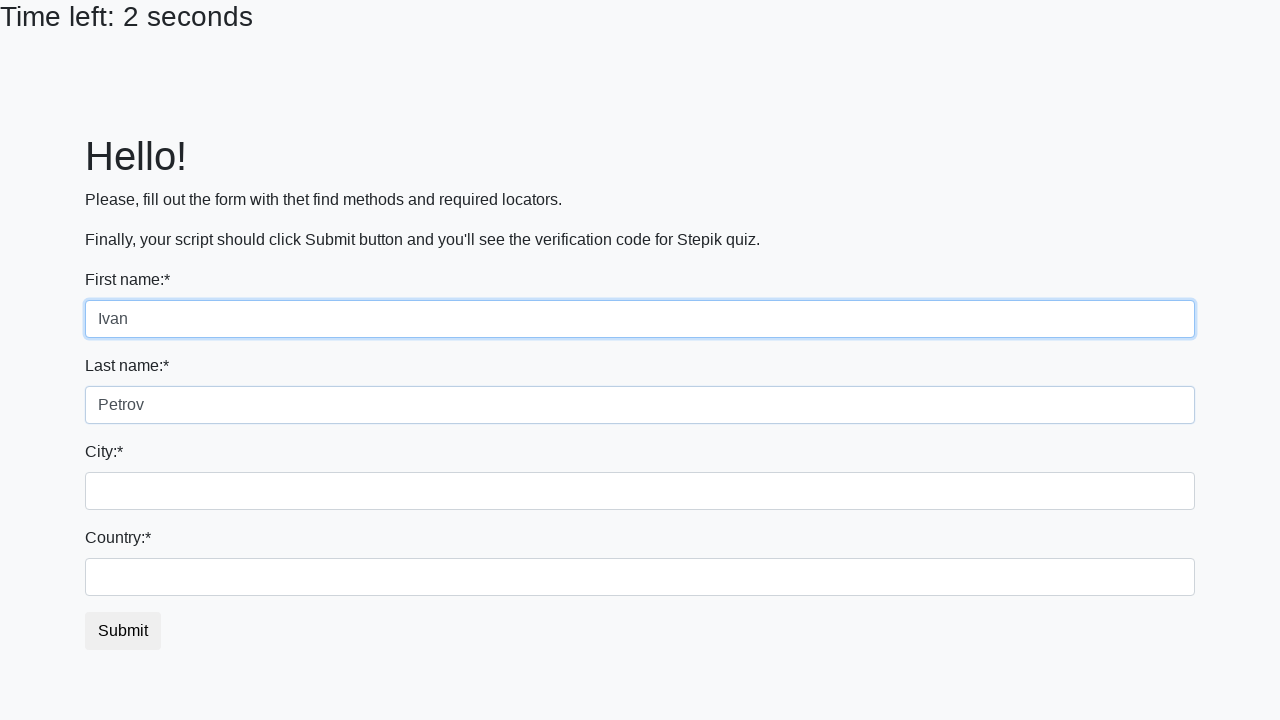

Filled city field with 'Smolensk' on .form-control.city
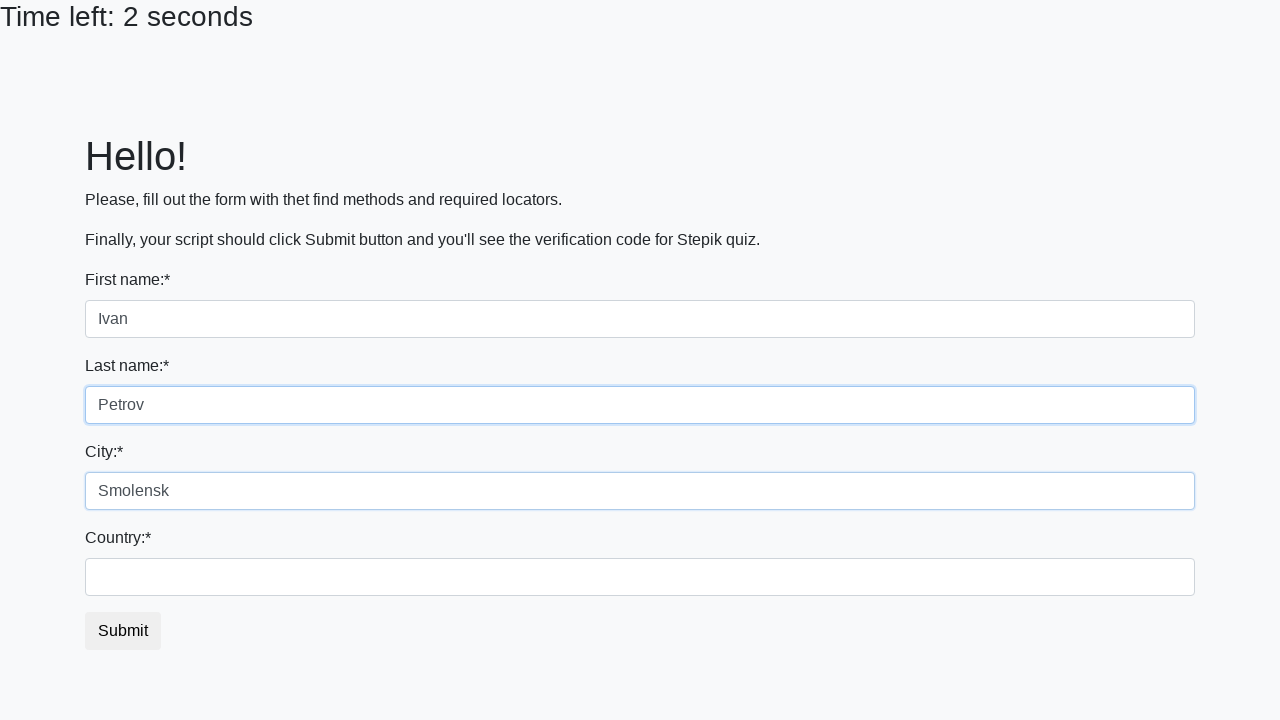

Filled country field with 'Russia' on #country
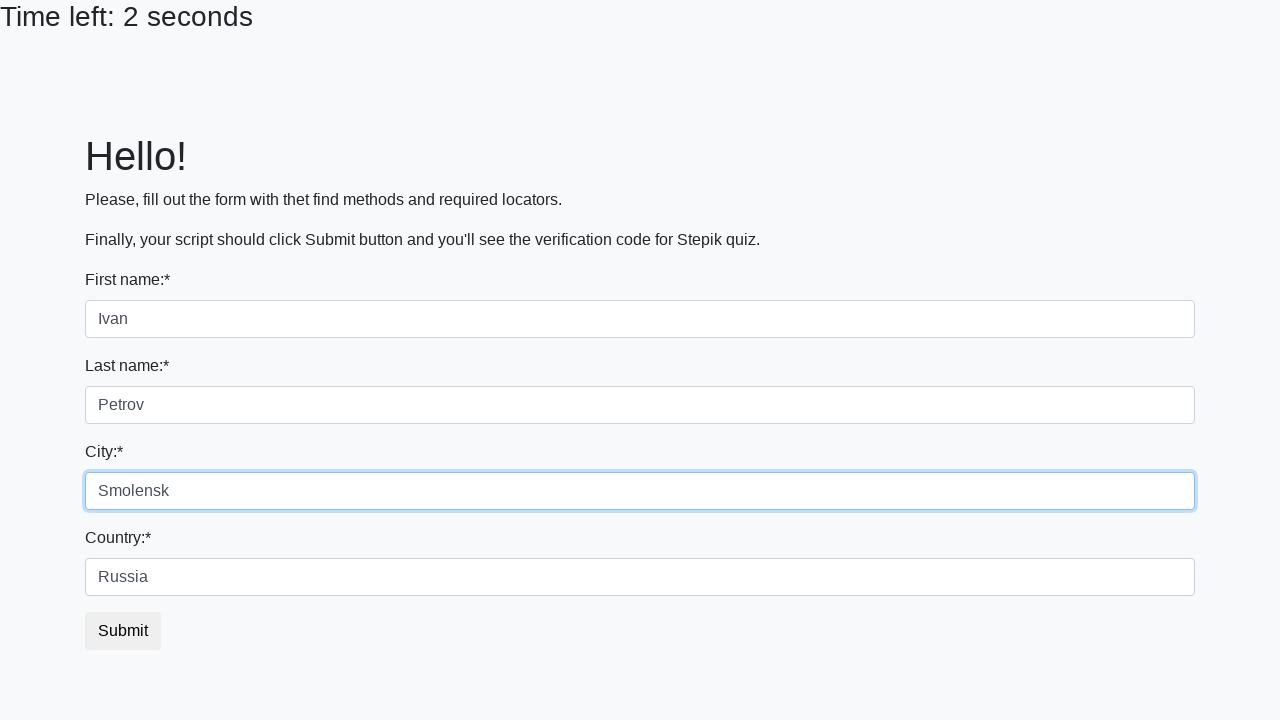

Clicked submit button to submit form at (123, 631) on button.btn
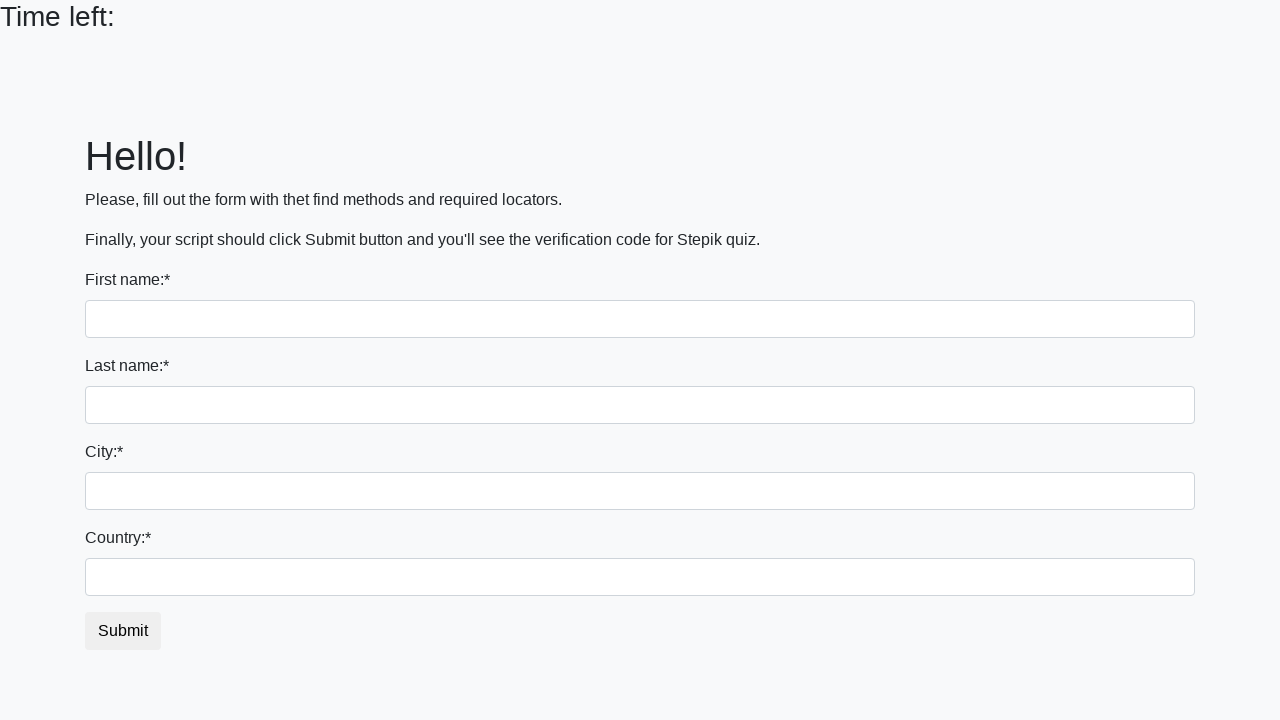

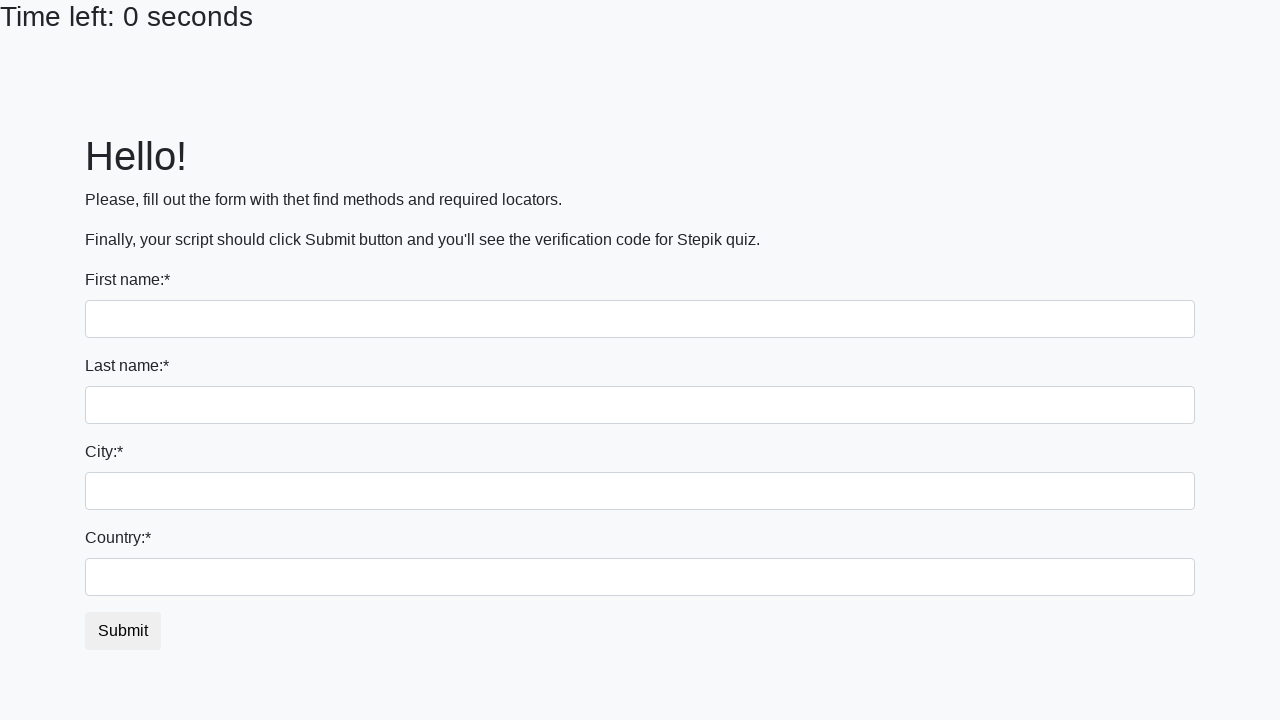